Tests hovering functionality by moving mouse over an image element and verifying that a caption appears

Starting URL: https://the-internet.herokuapp.com/hovers

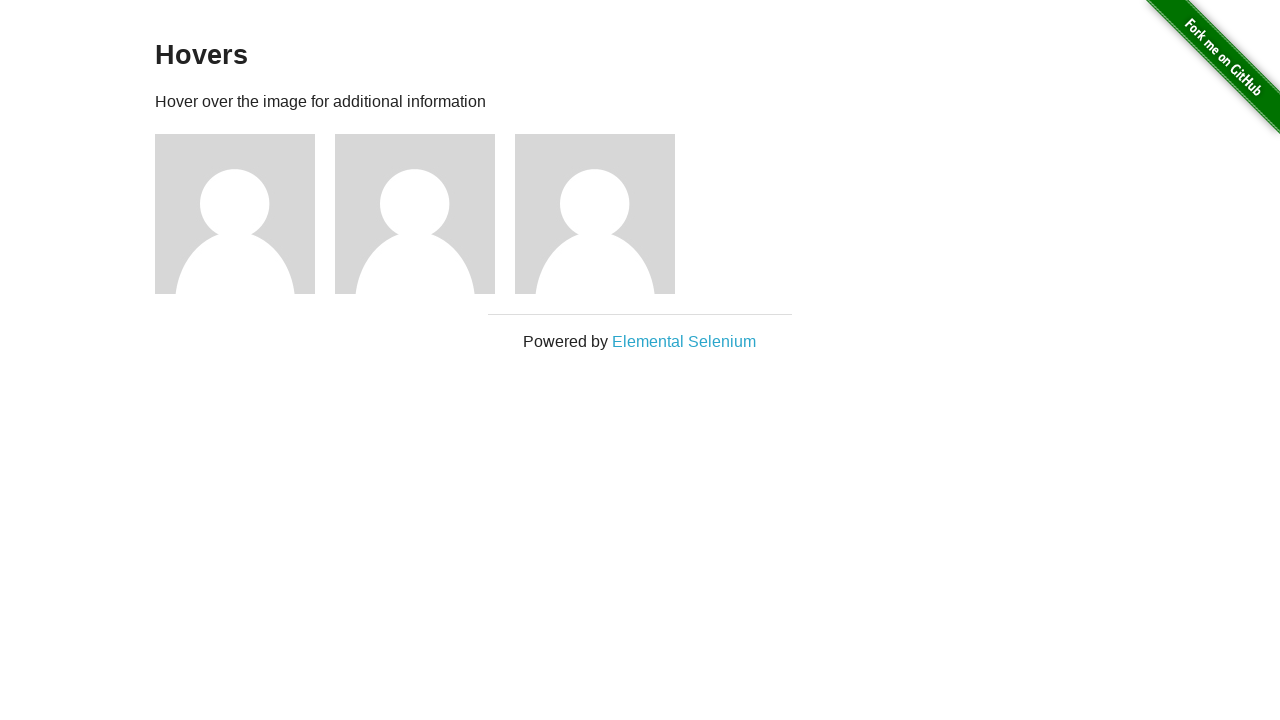

Navigated to hovers test page
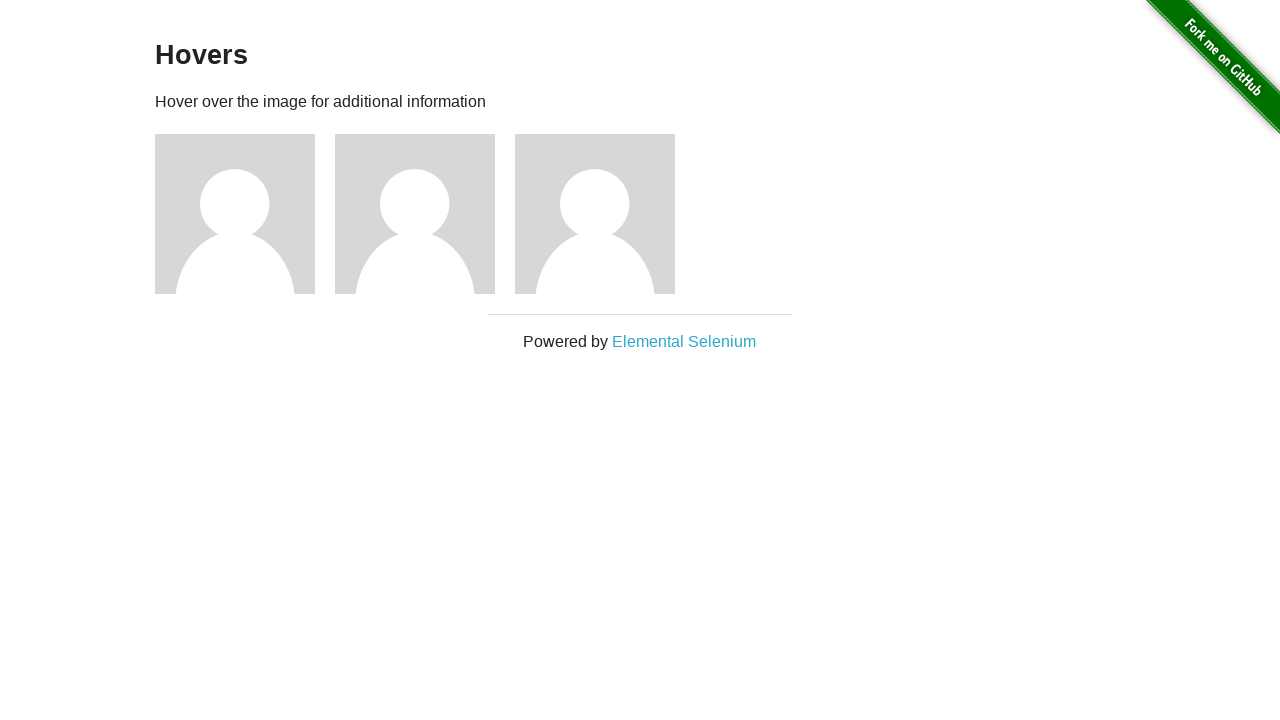

Hovered over the first image element at (245, 214) on .figure >> nth=0
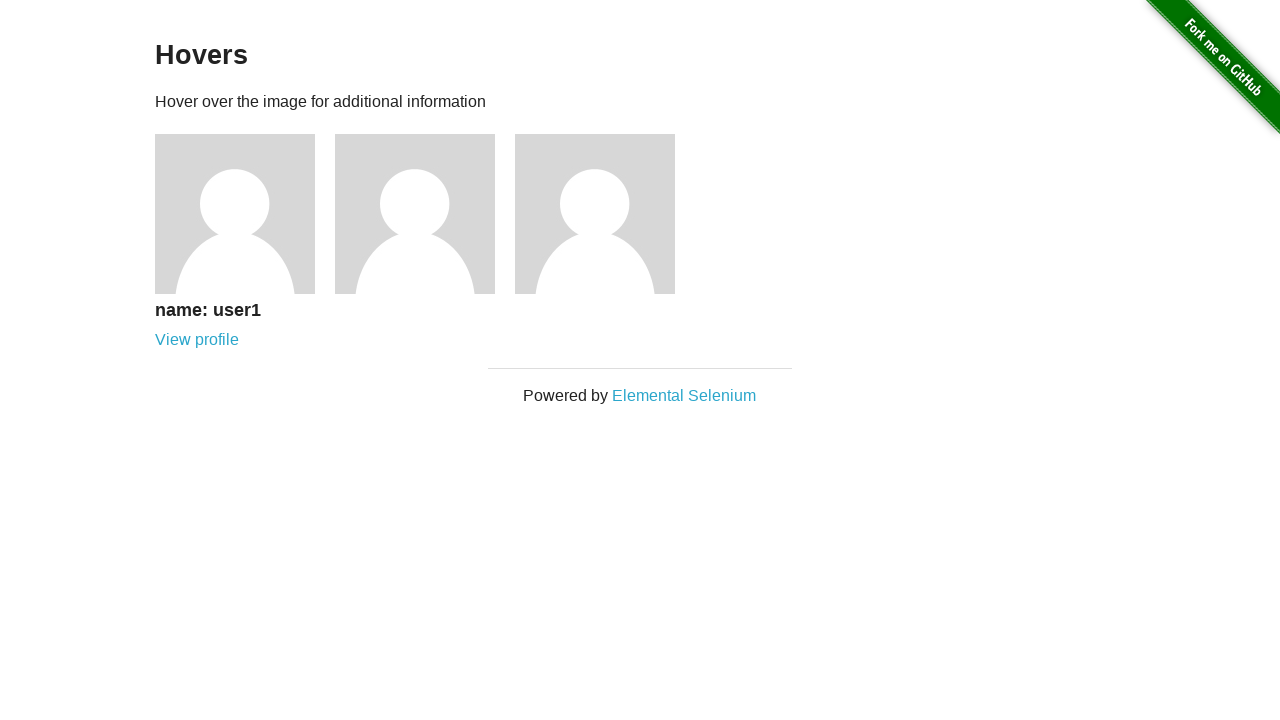

Caption appeared after hovering over image
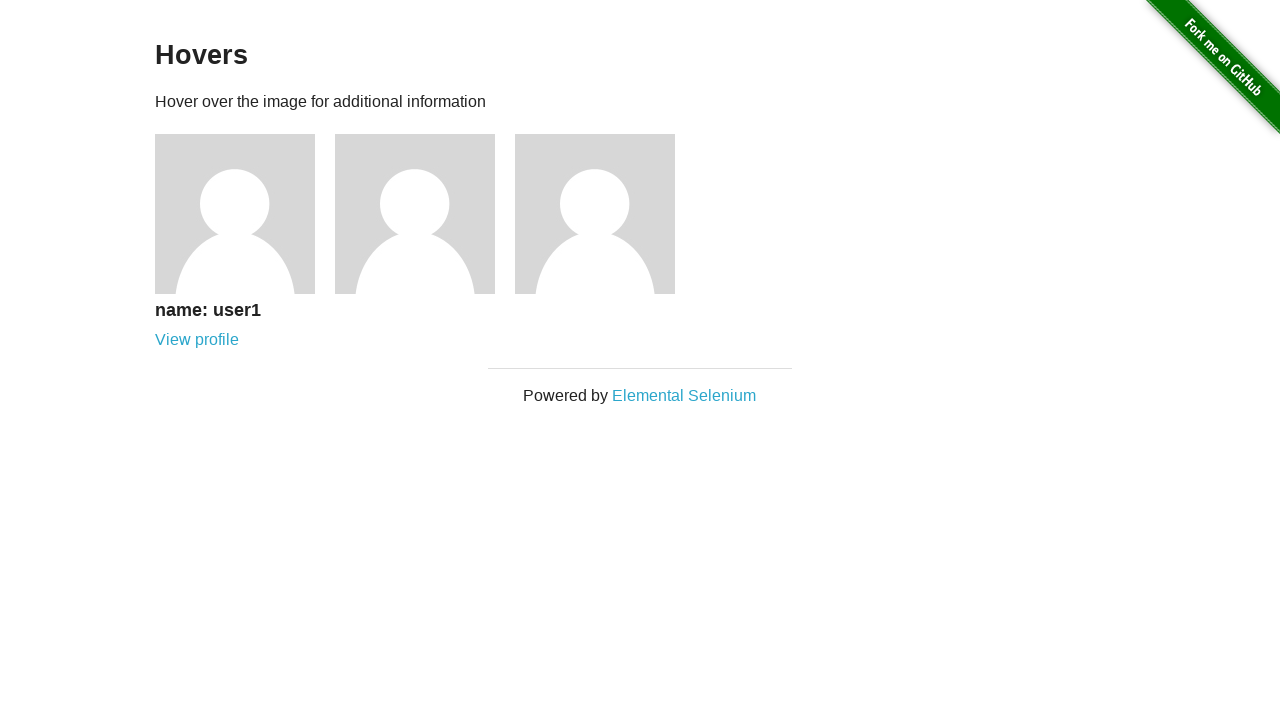

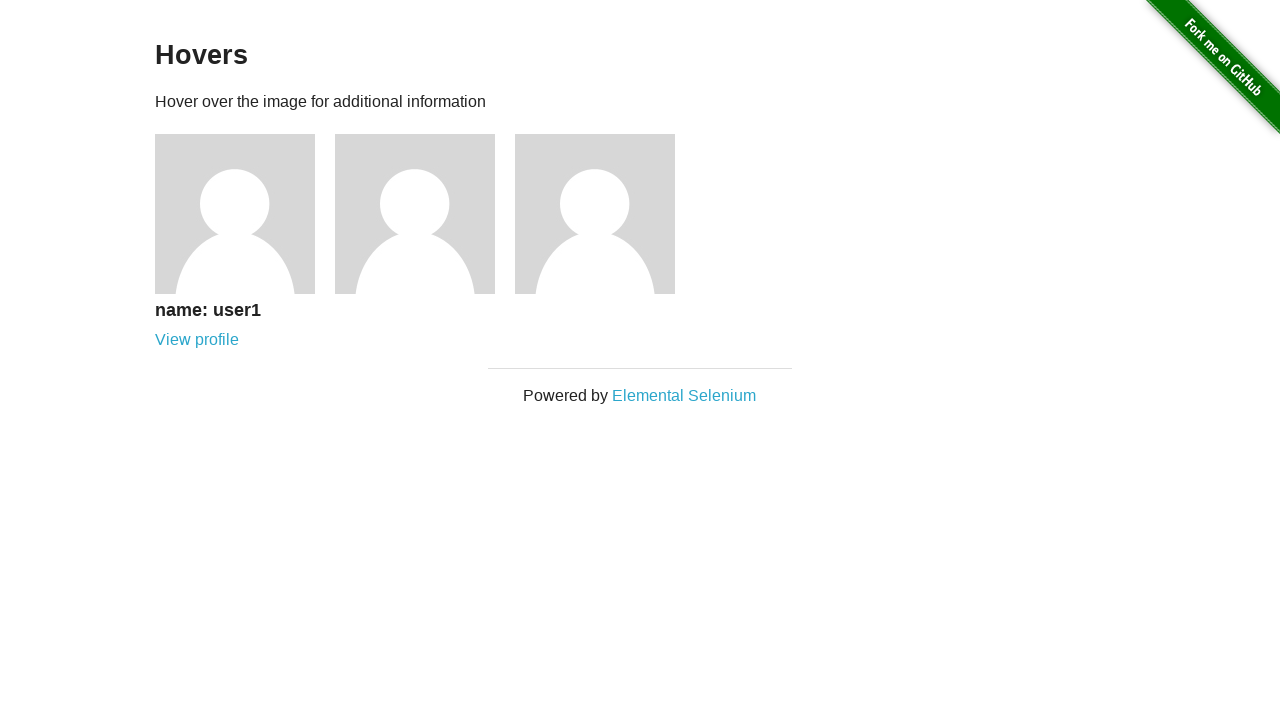